Tests autocomplete functionality by typing in an input field and selecting a suggestion from the dropdown list.

Starting URL: https://jqueryui.com/autocomplete/

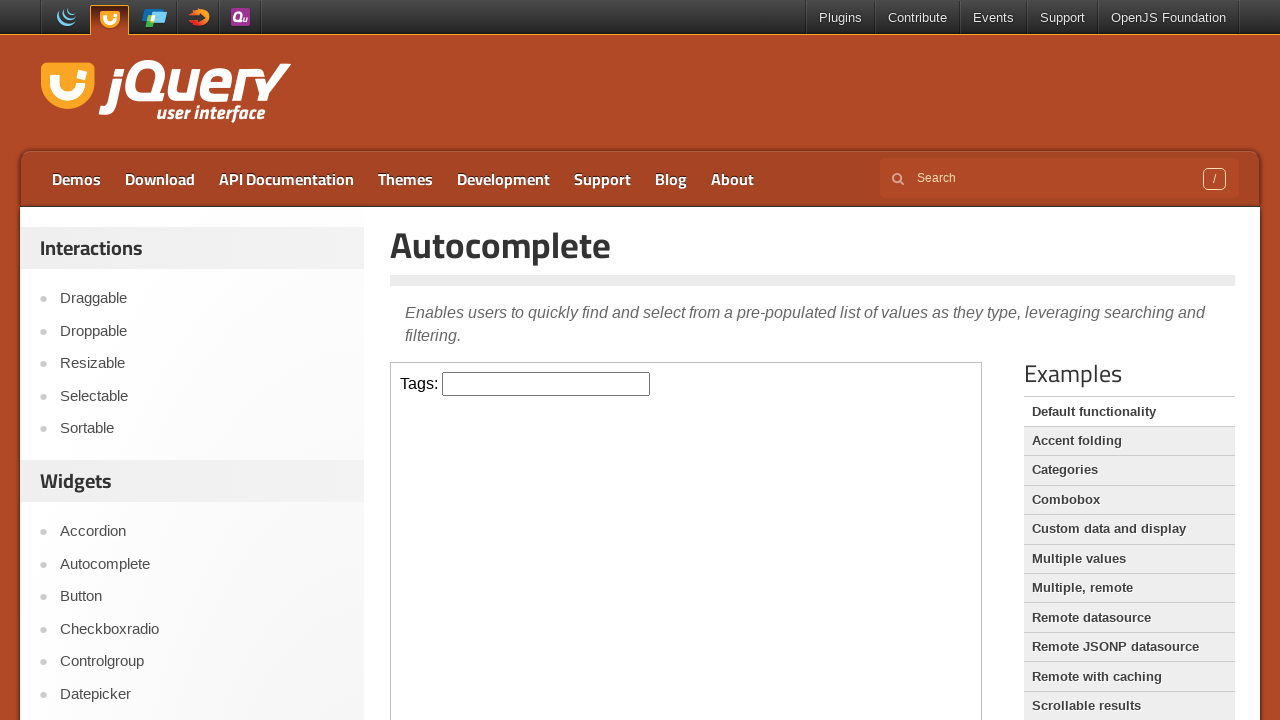

Located the demo iframe
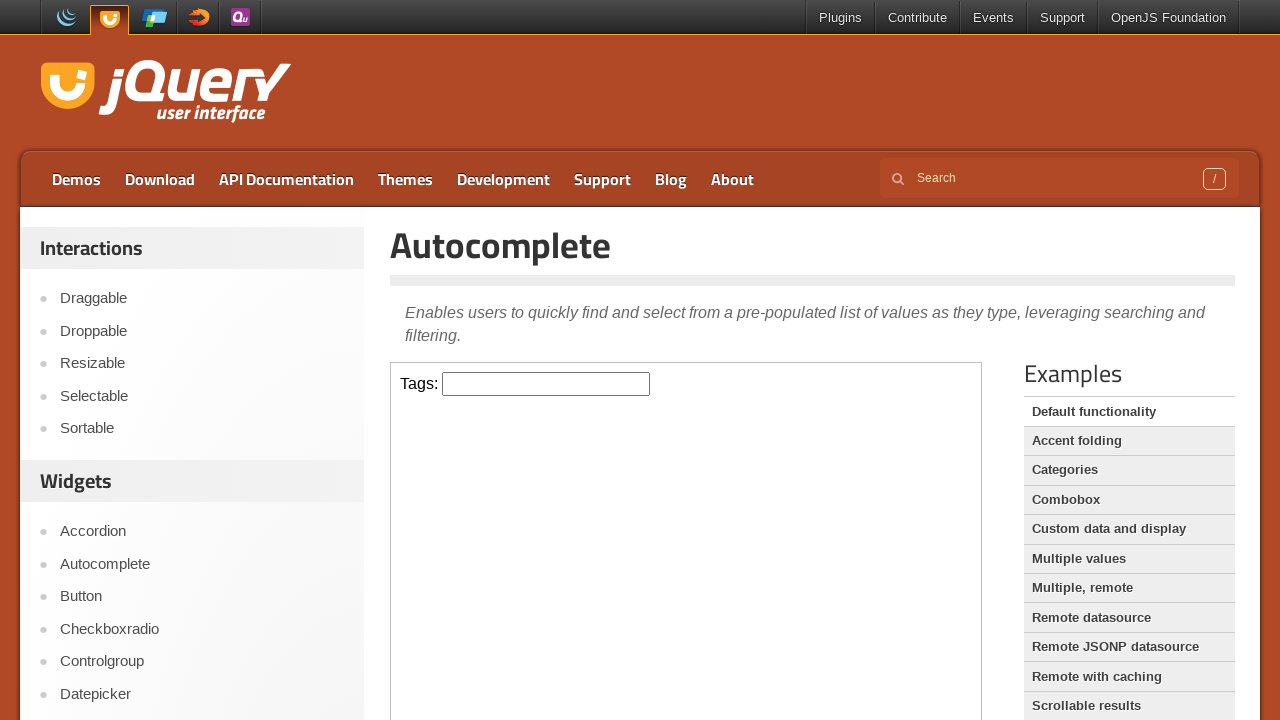

Typed 't' in the autocomplete input field on iframe.demo-frame >> internal:control=enter-frame >> #tags
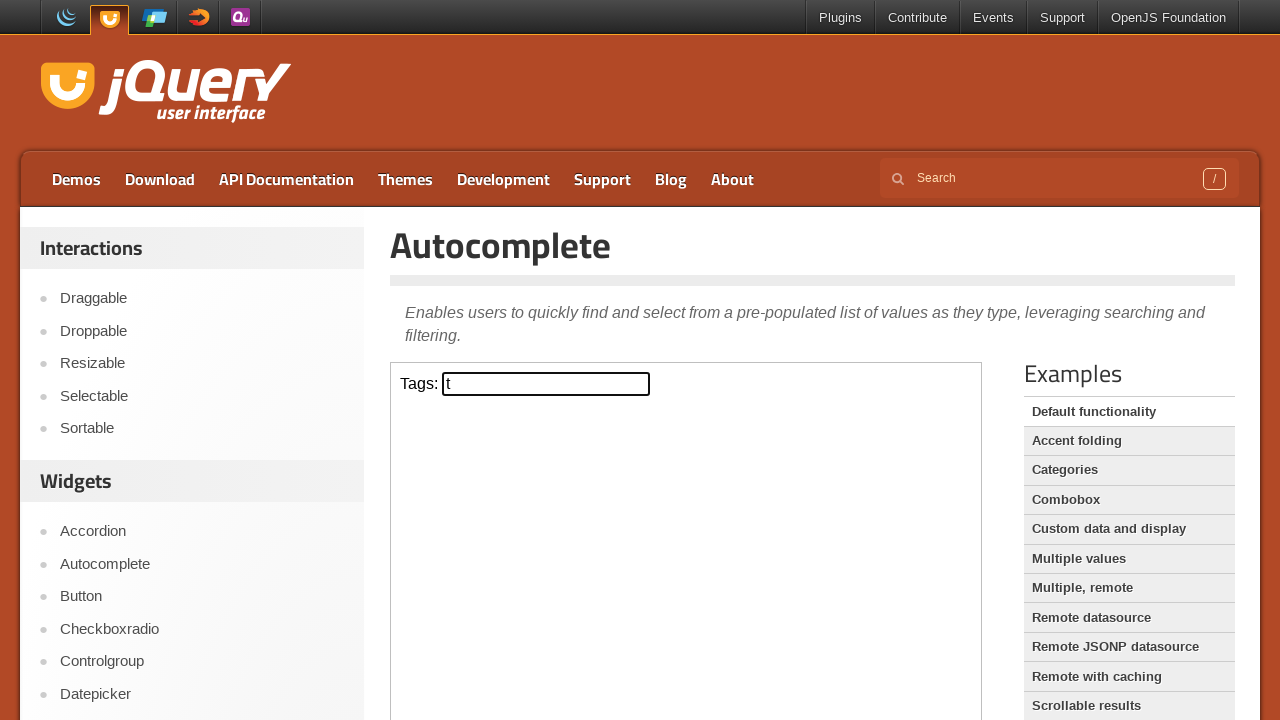

Autocomplete suggestions dropdown appeared
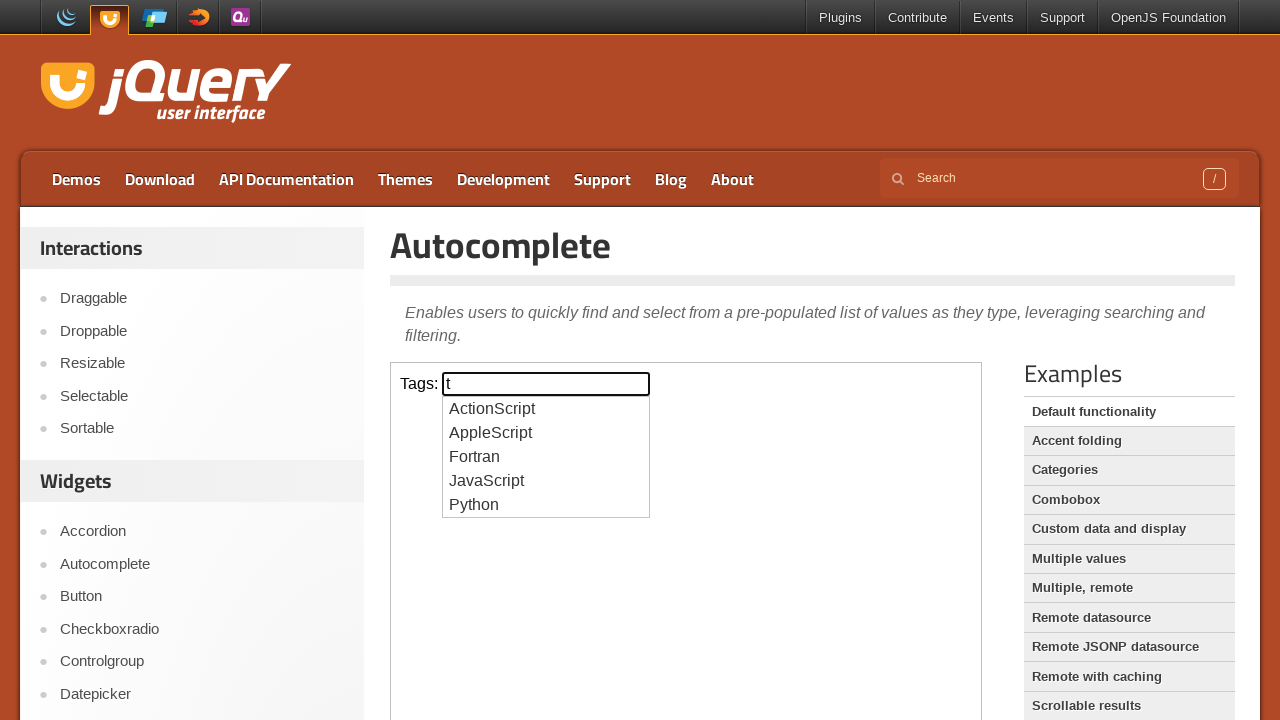

Selected 'Fortran' from the autocomplete suggestions at (546, 457) on iframe.demo-frame >> internal:control=enter-frame >> #ui-id-1 li >> internal:has
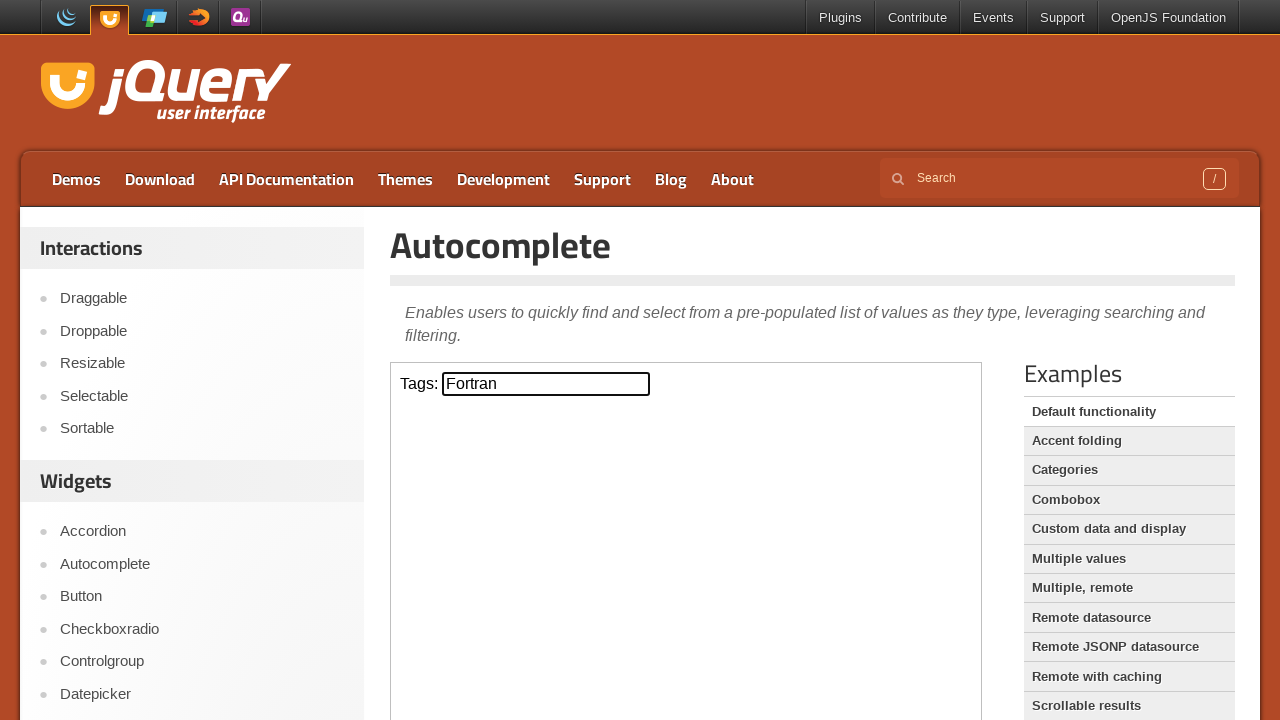

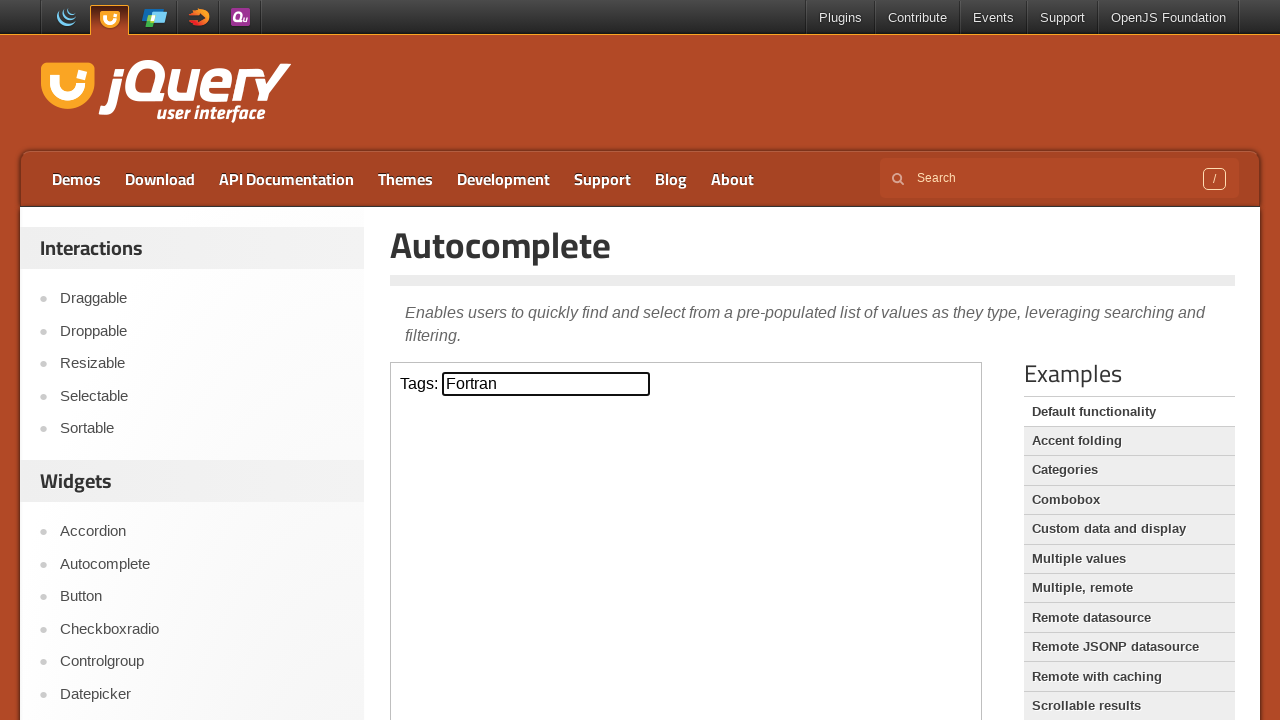